Tests file upload functionality by selecting a file and uploading it to the form

Starting URL: https://the-internet.herokuapp.com/upload

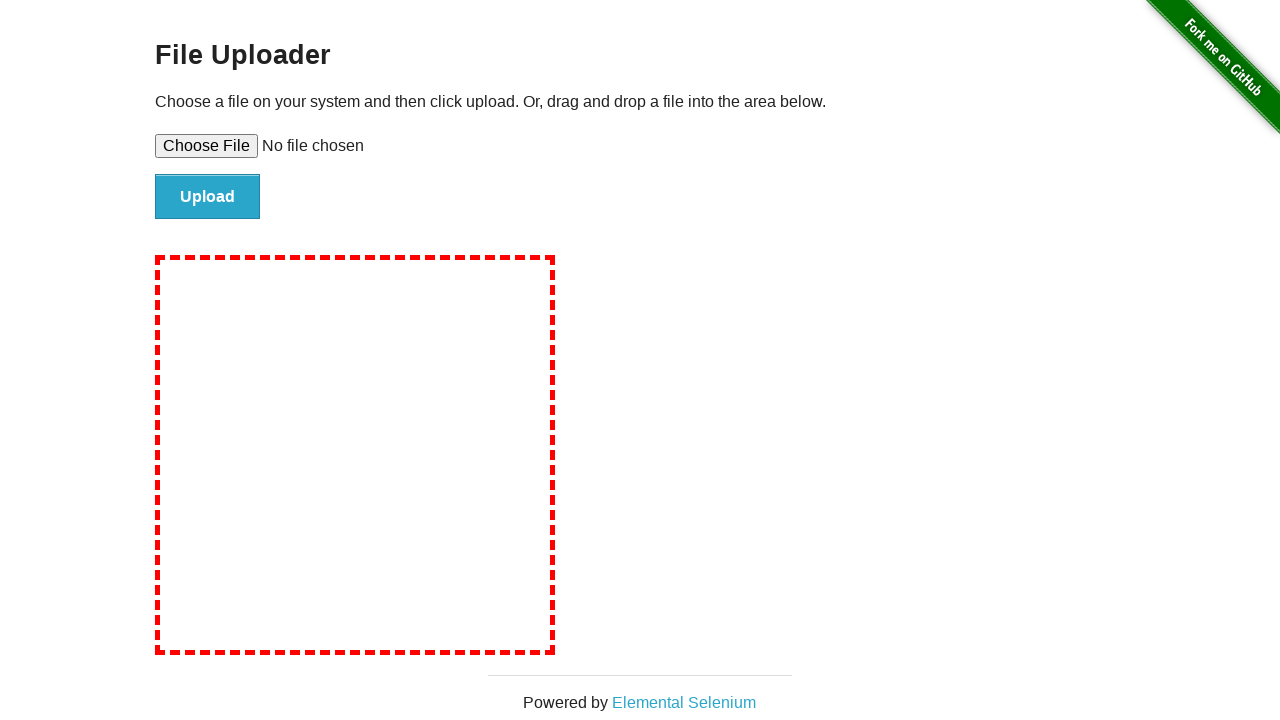

Created temporary test file for upload
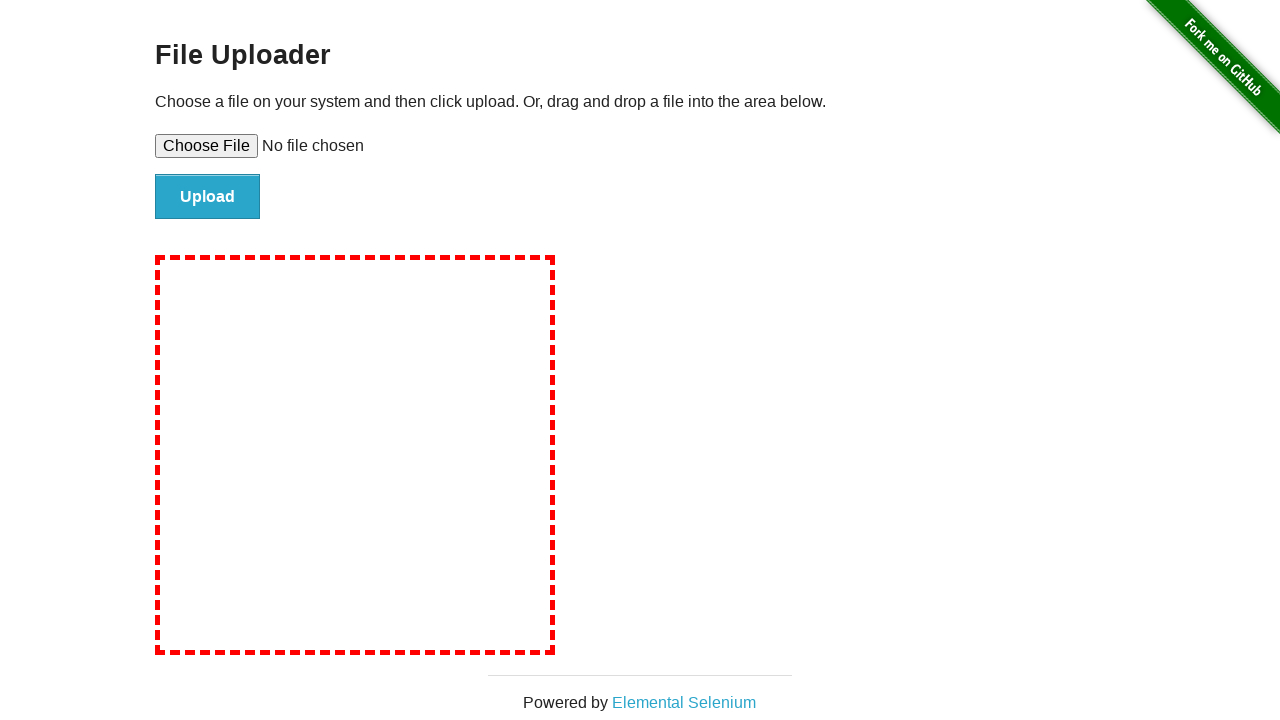

Selected file and set it in the file upload input
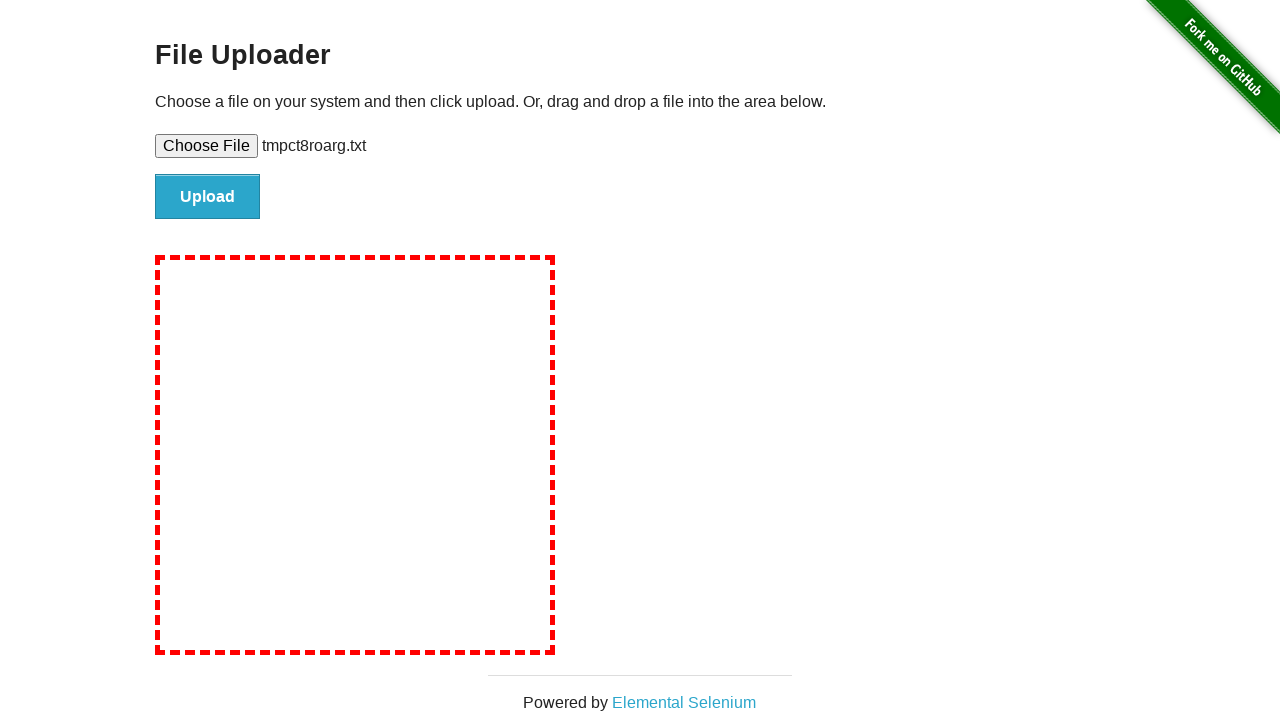

Cleaned up temporary test file
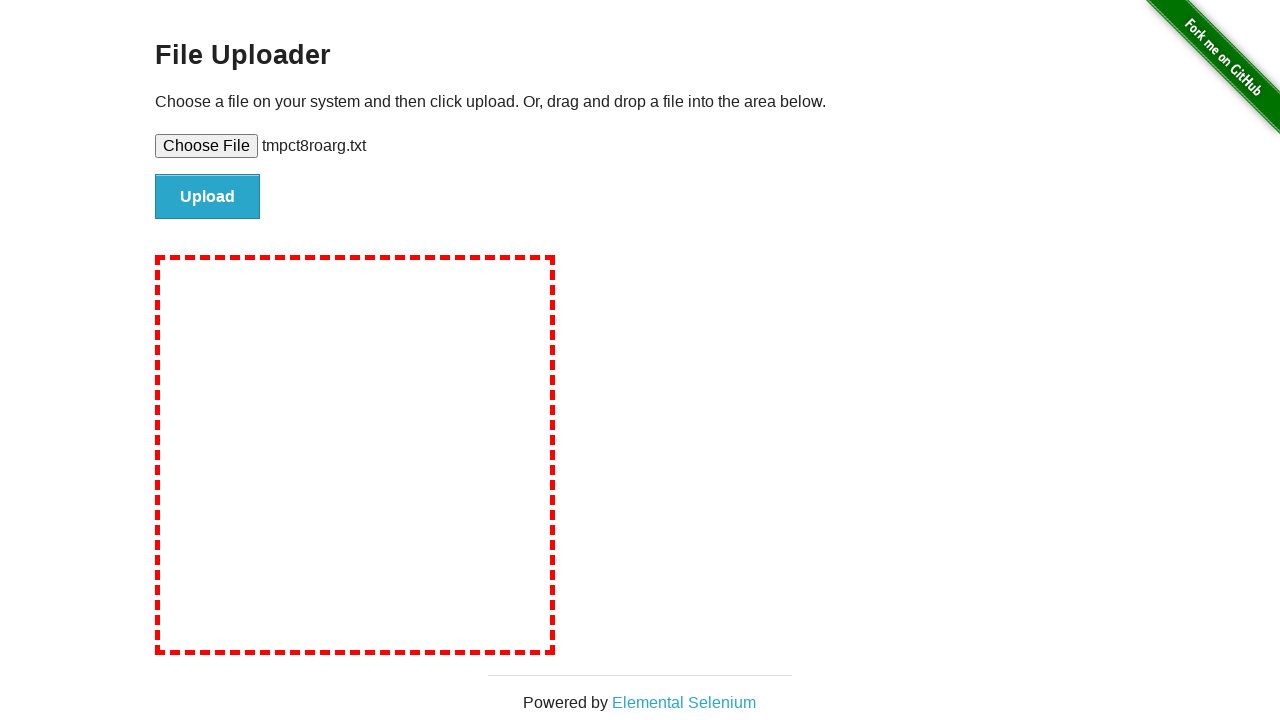

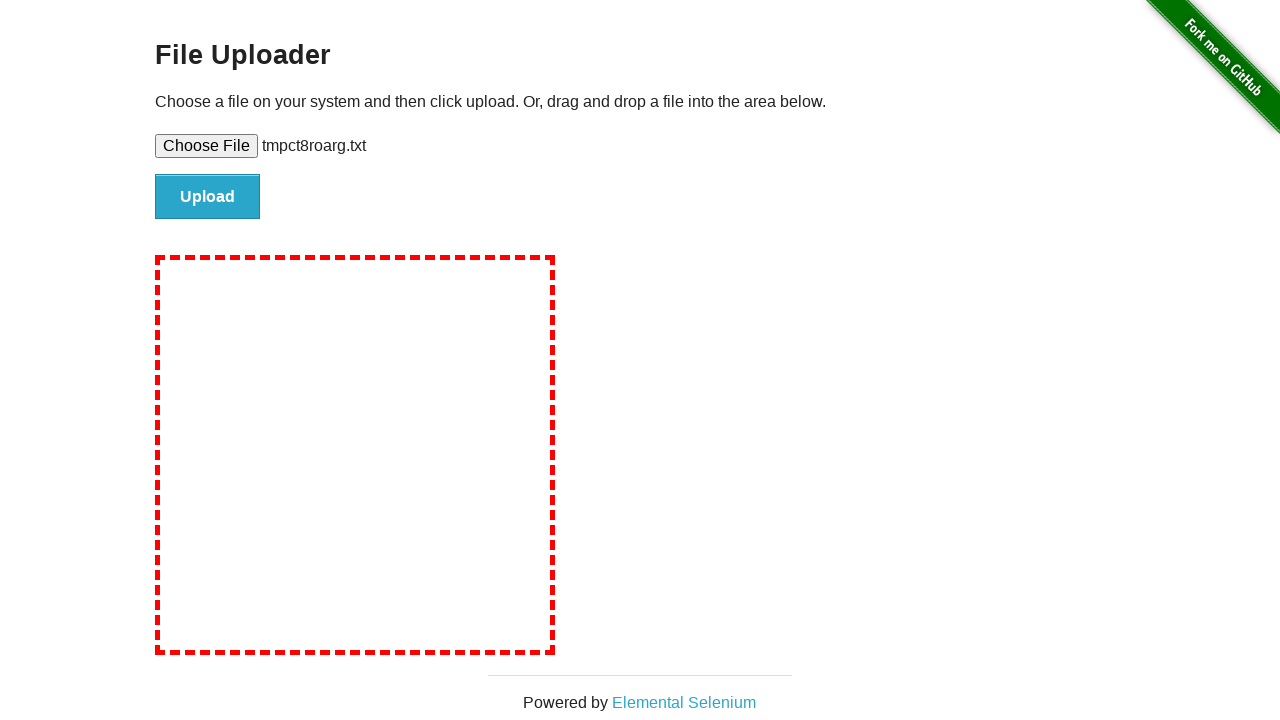